Tests that clicking the Email column header sorts the table data alphabetically in ascending order

Starting URL: http://the-internet.herokuapp.com/tables

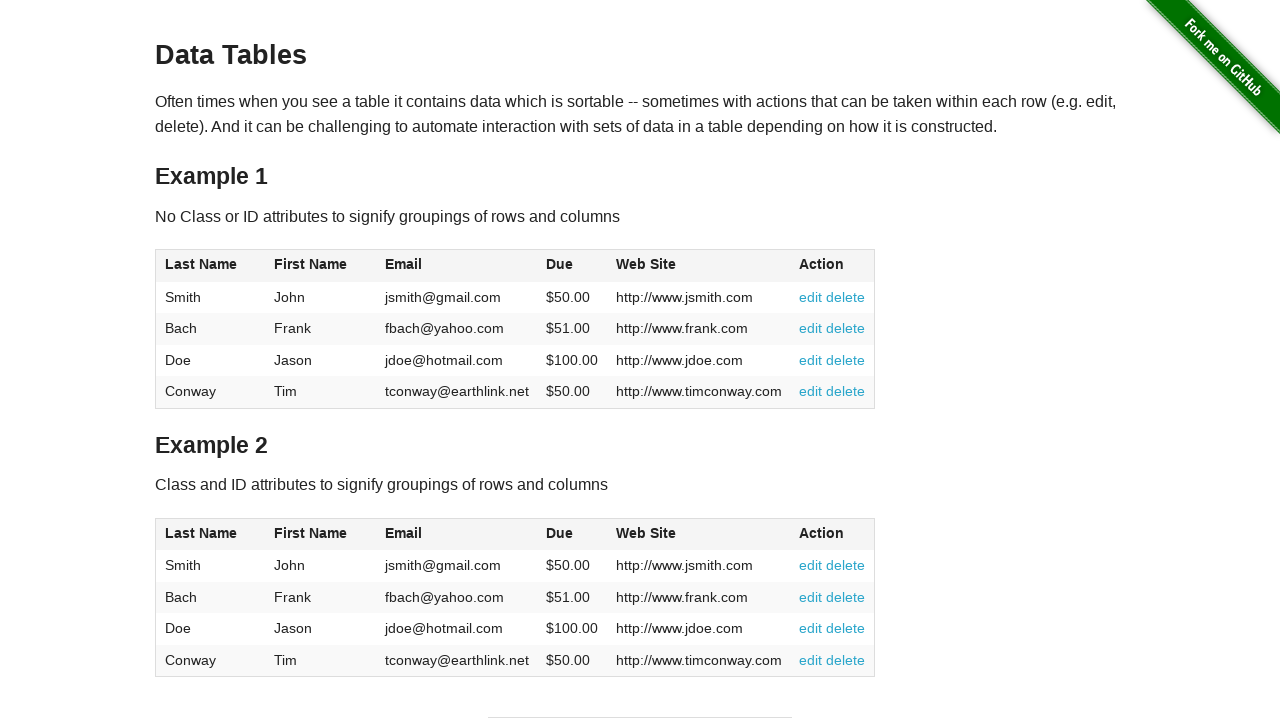

Clicked Email column header to sort table in ascending order at (457, 266) on #table1 thead tr th:nth-of-type(3)
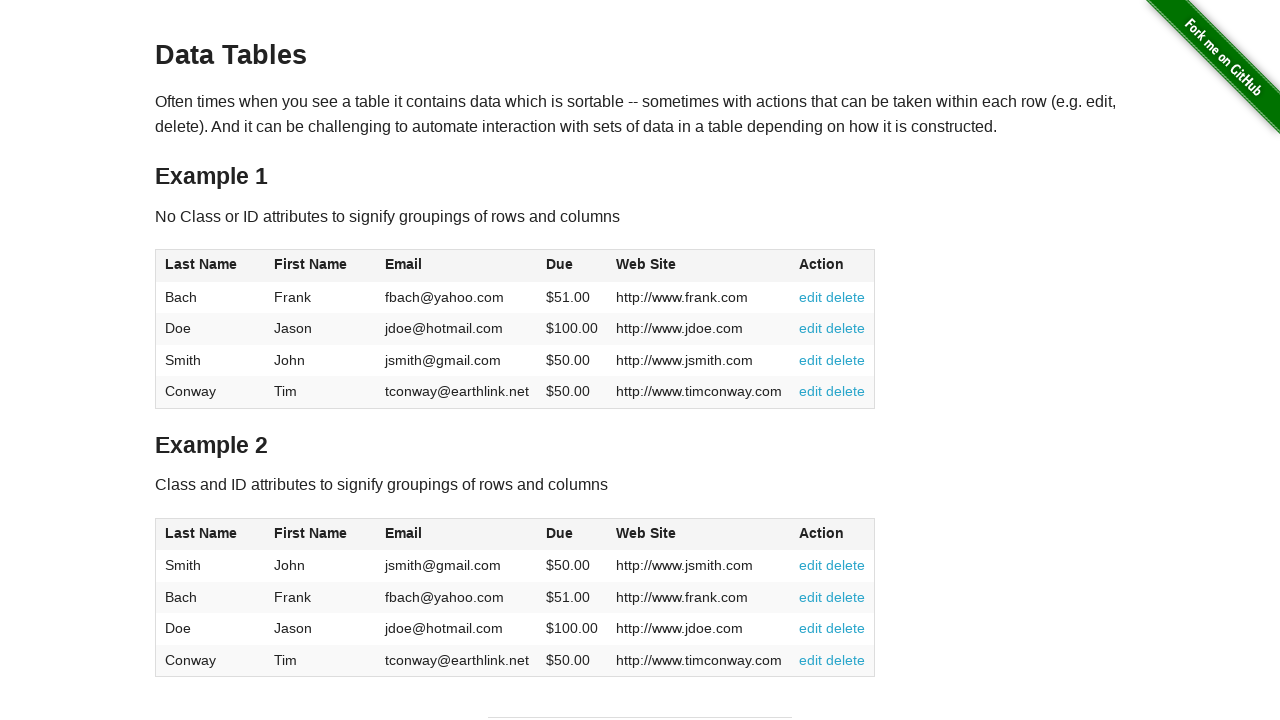

Table data loaded after sorting by Email column
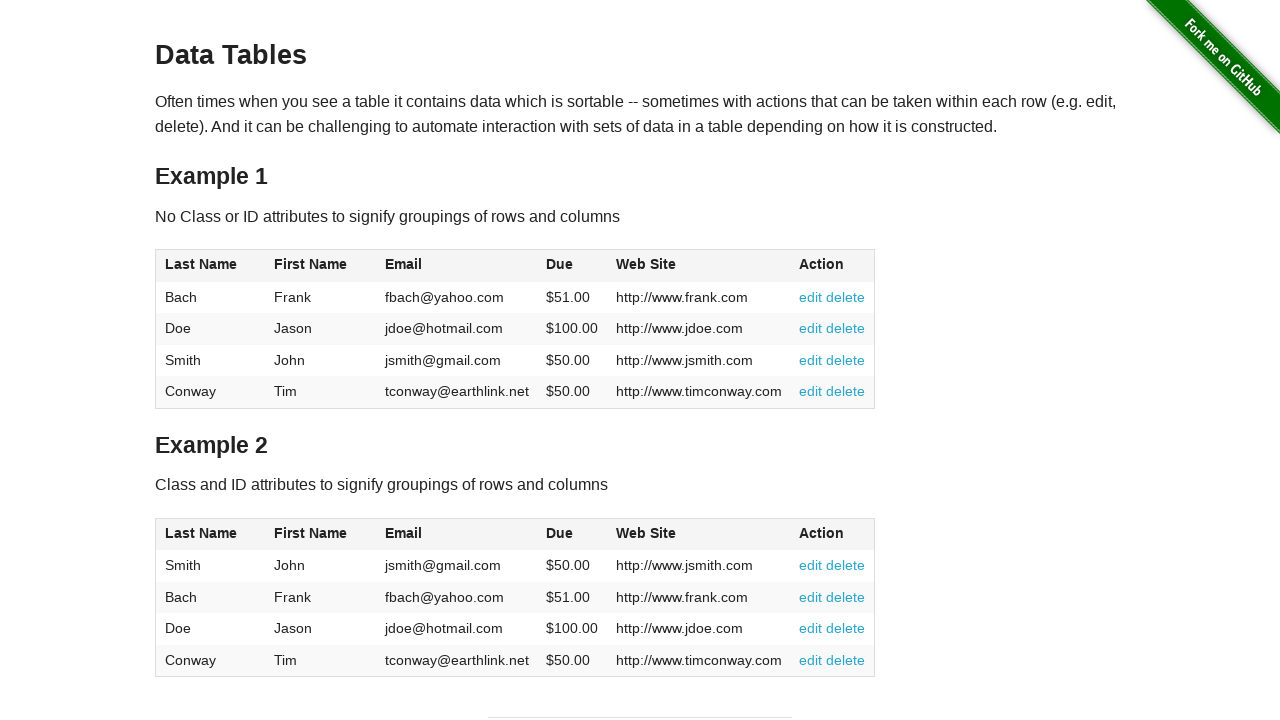

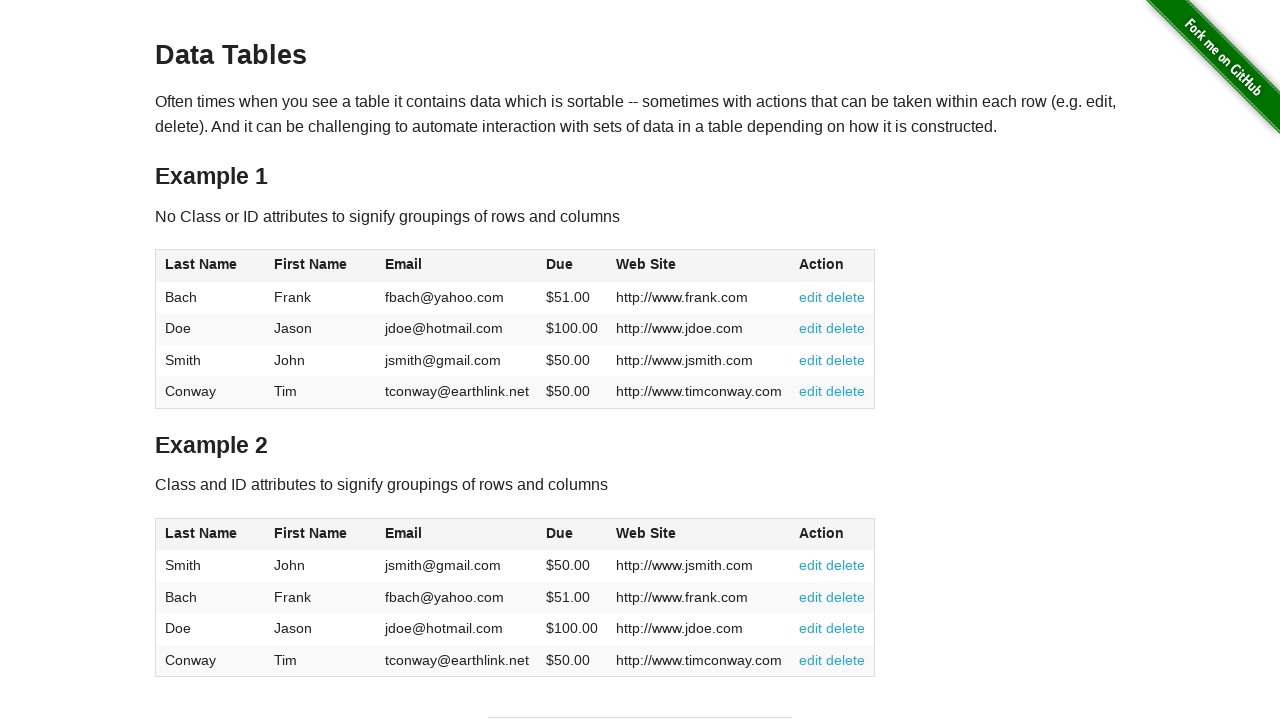